Tests alert handling functionality by triggering alerts, entering text in prompt alerts, and accepting them

Starting URL: https://www.leafground.com/alert.xhtml

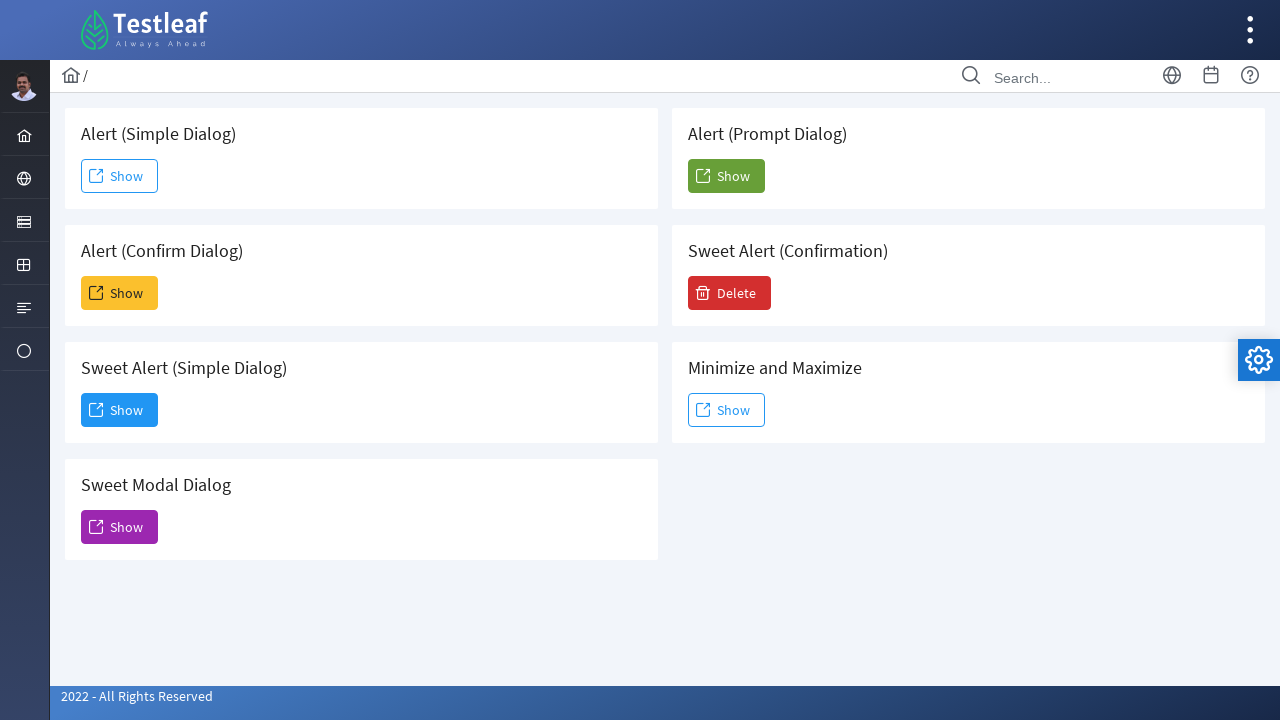

Clicked button to show prompt alert at (726, 176) on xpath=//button[@id='j_idt88:j_idt104']/span[text()='Show']
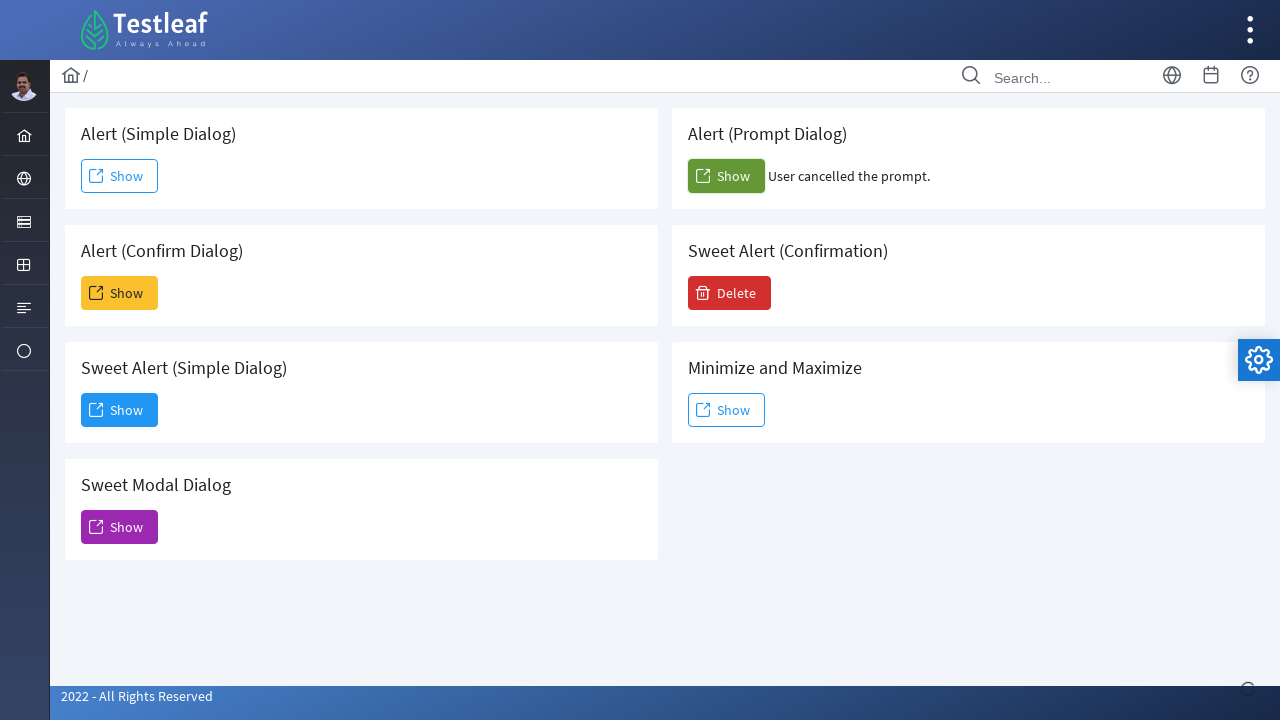

Set up dialog handler to accept prompt with 'TestLeaf'
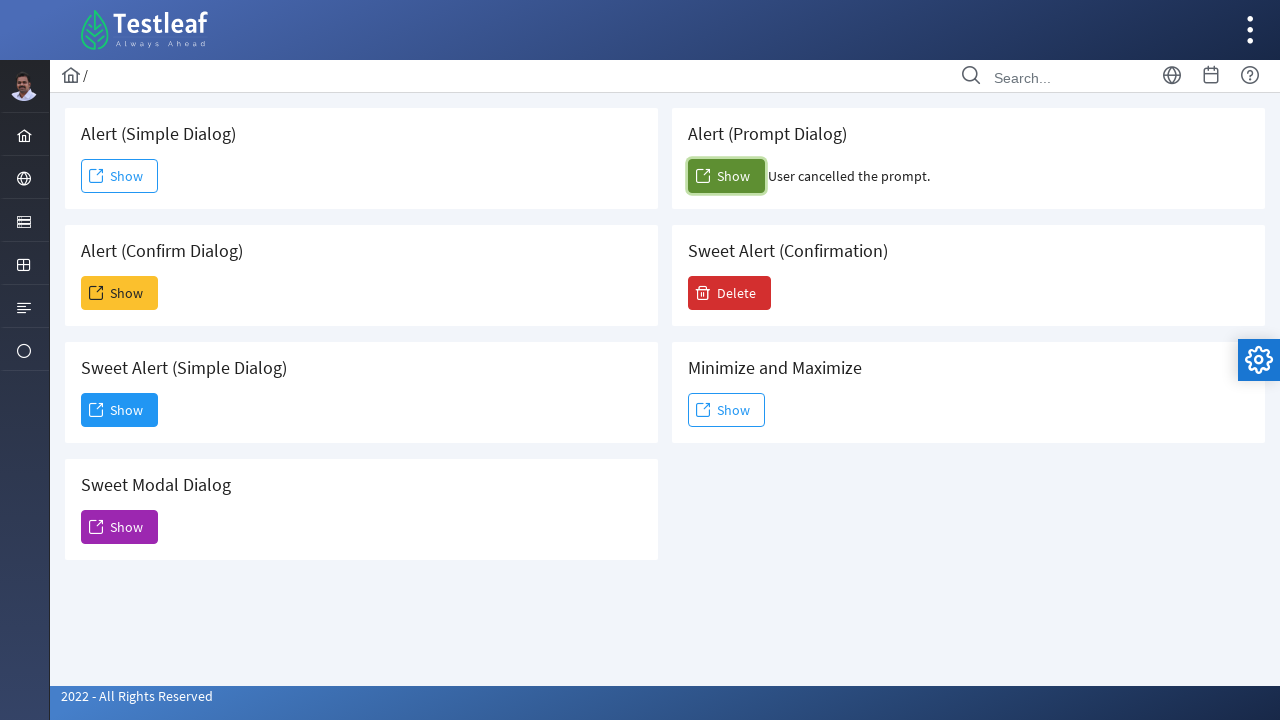

Waited 3 seconds for alert to be processed
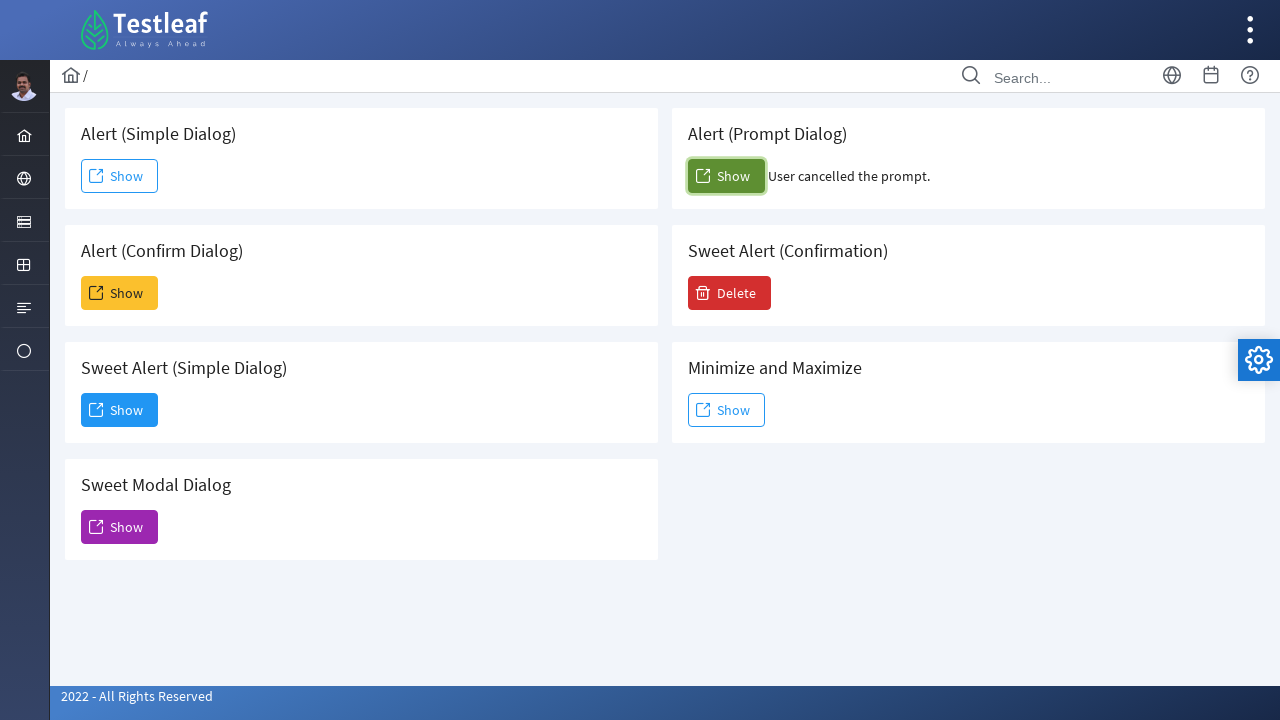

Clicked another Show button at (120, 176) on xpath=//span[text()='Show']
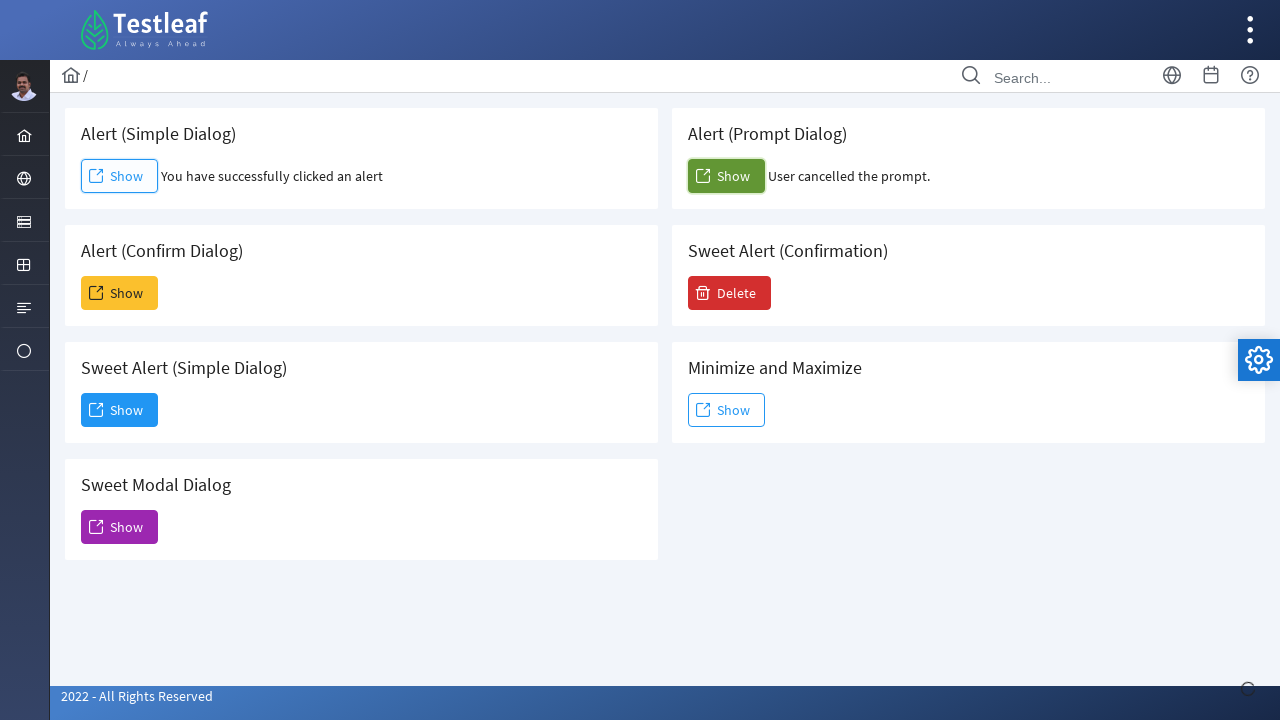

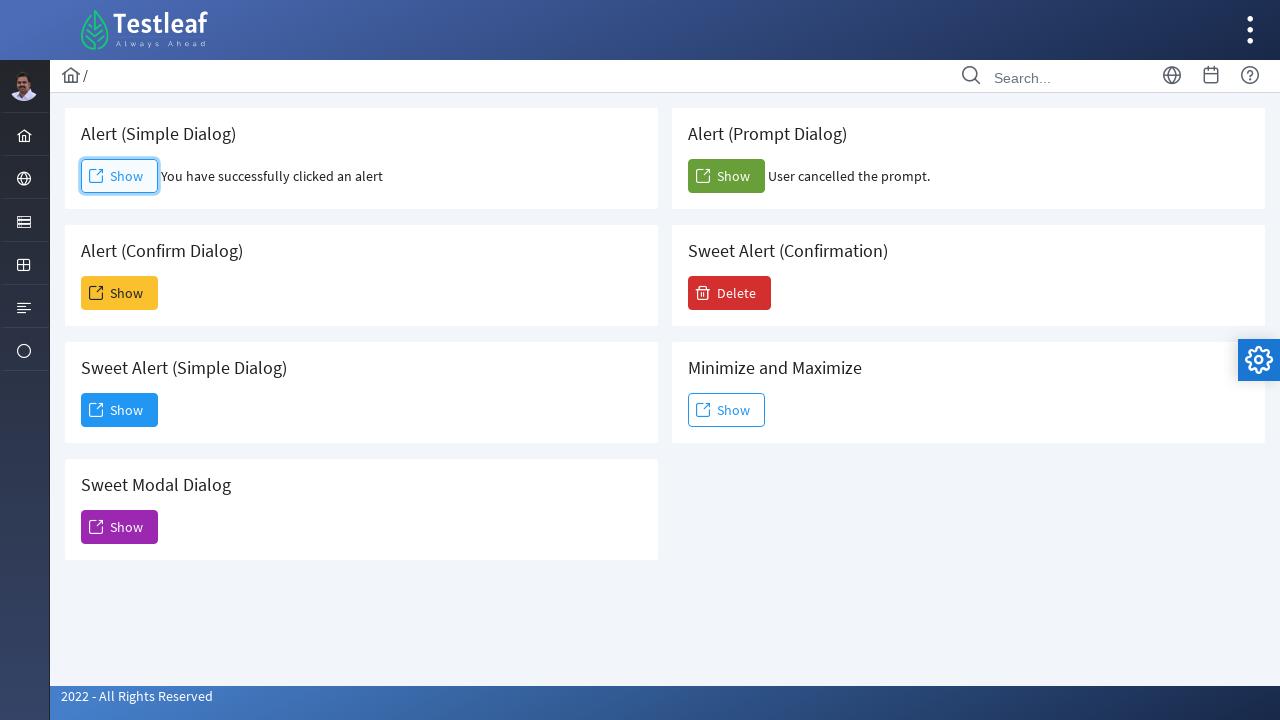